Tests radio button selection functionality by locating and clicking the "Hockey" radio button from a group of sport options

Starting URL: https://practice.cydeo.com/radio_buttons

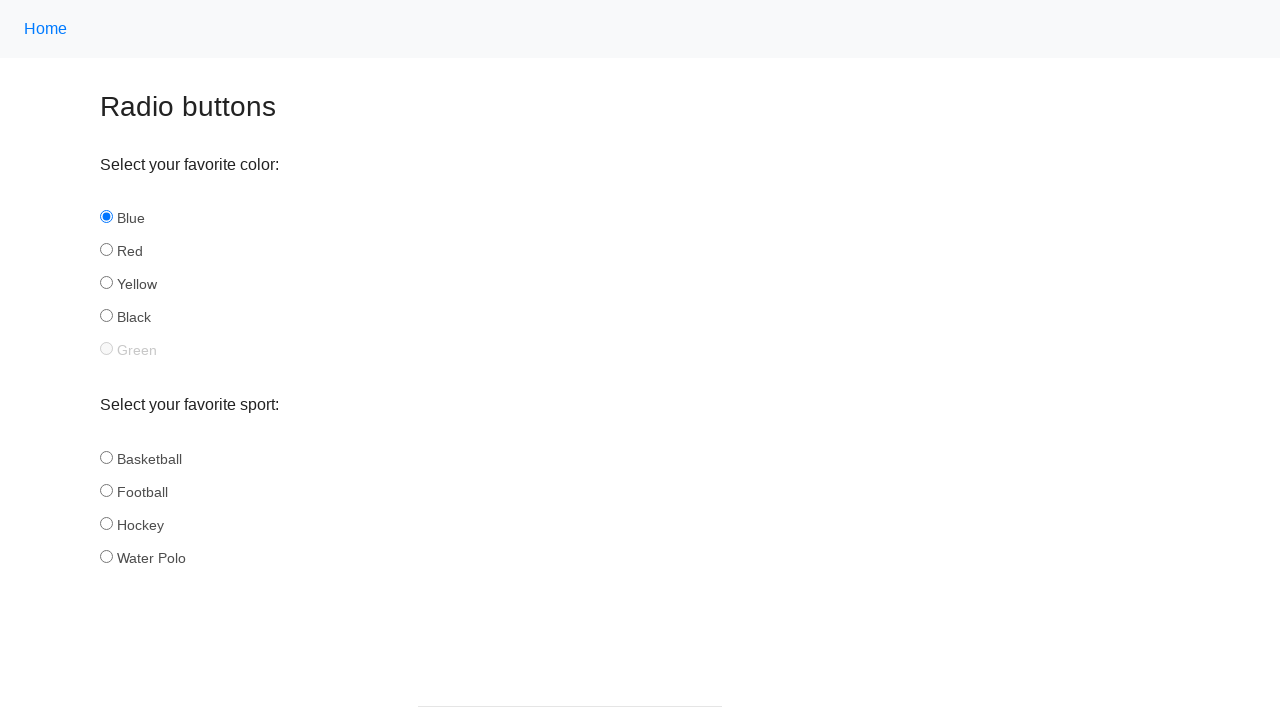

Navigated to radio buttons practice page
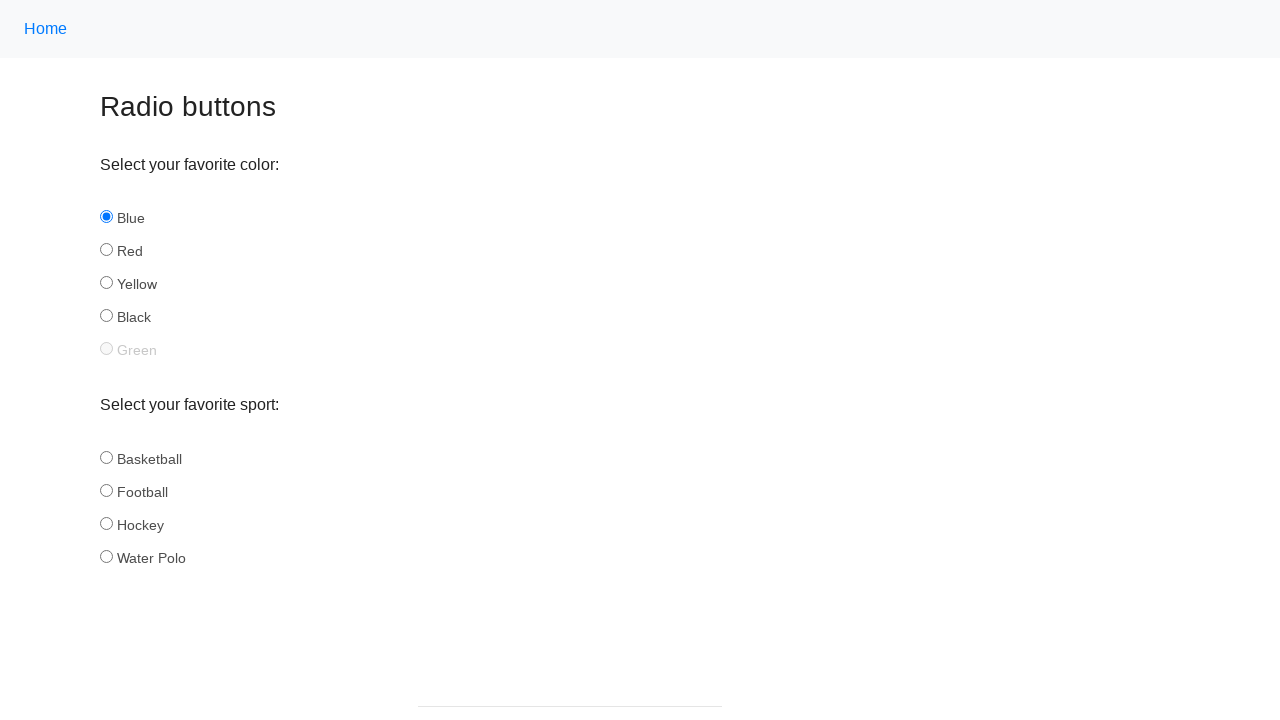

Located all sport radio buttons
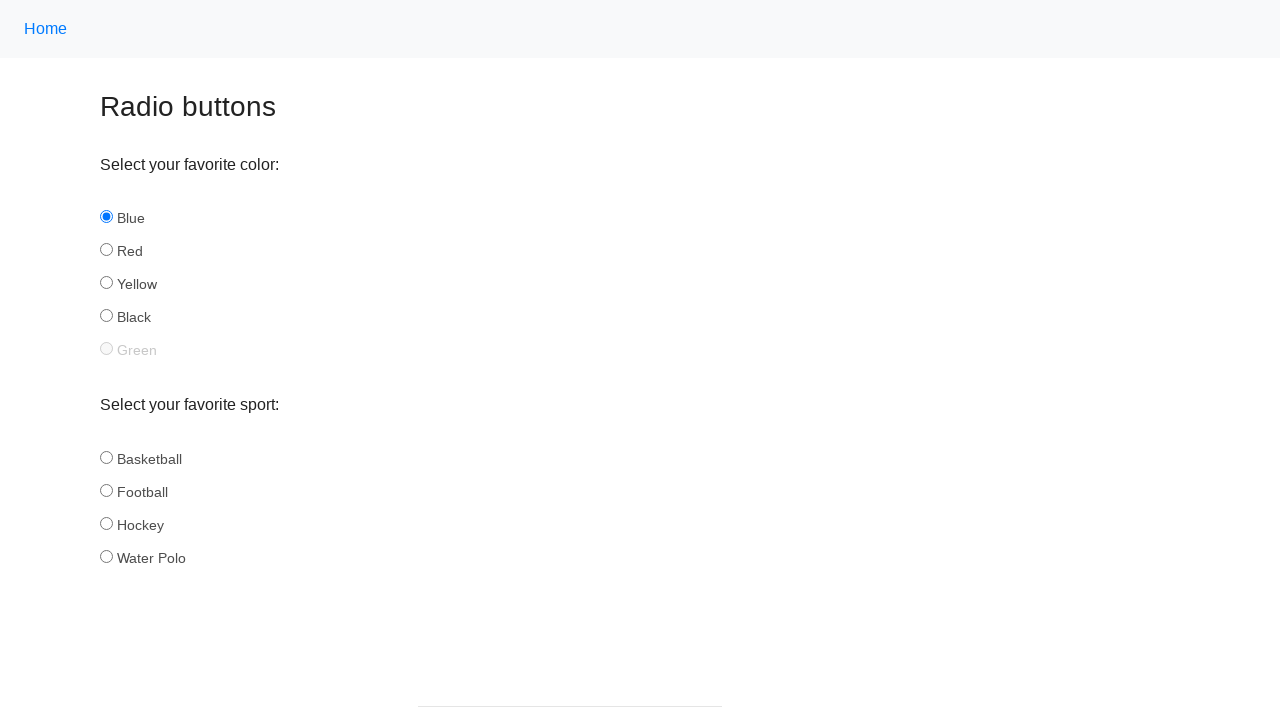

Clicked the Hockey radio button at (106, 523) on input[name='sport'] >> nth=2
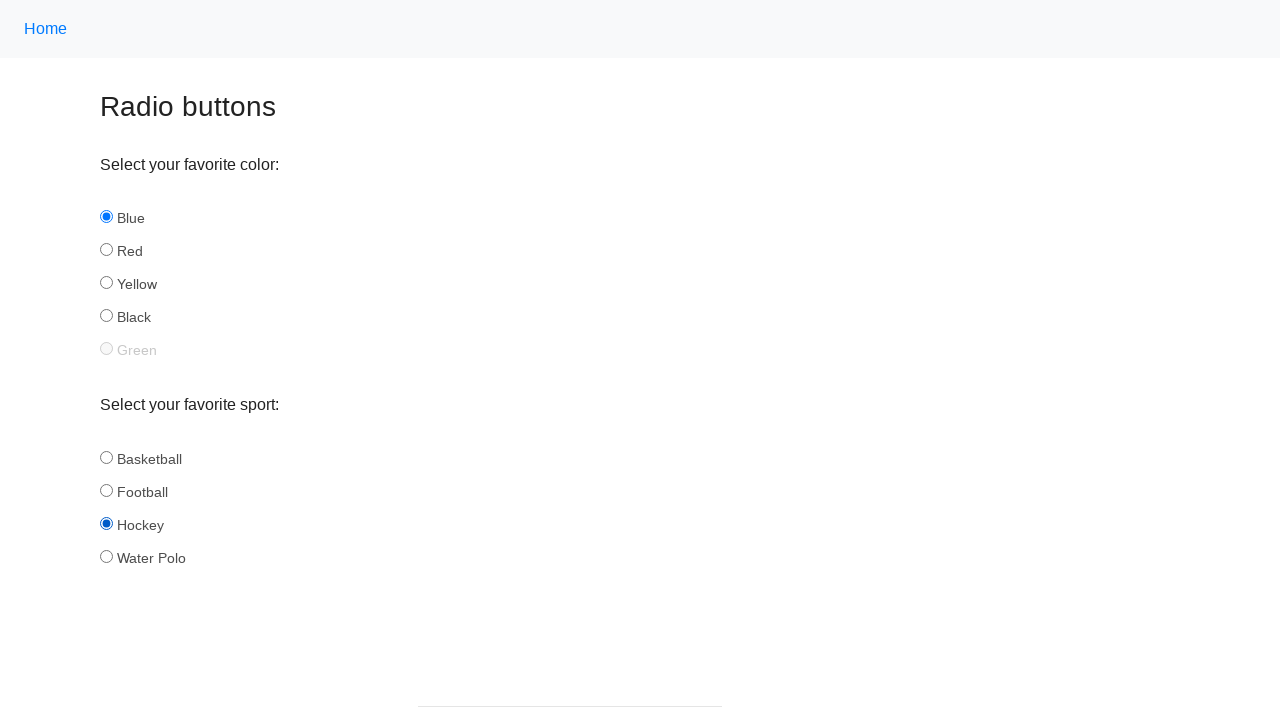

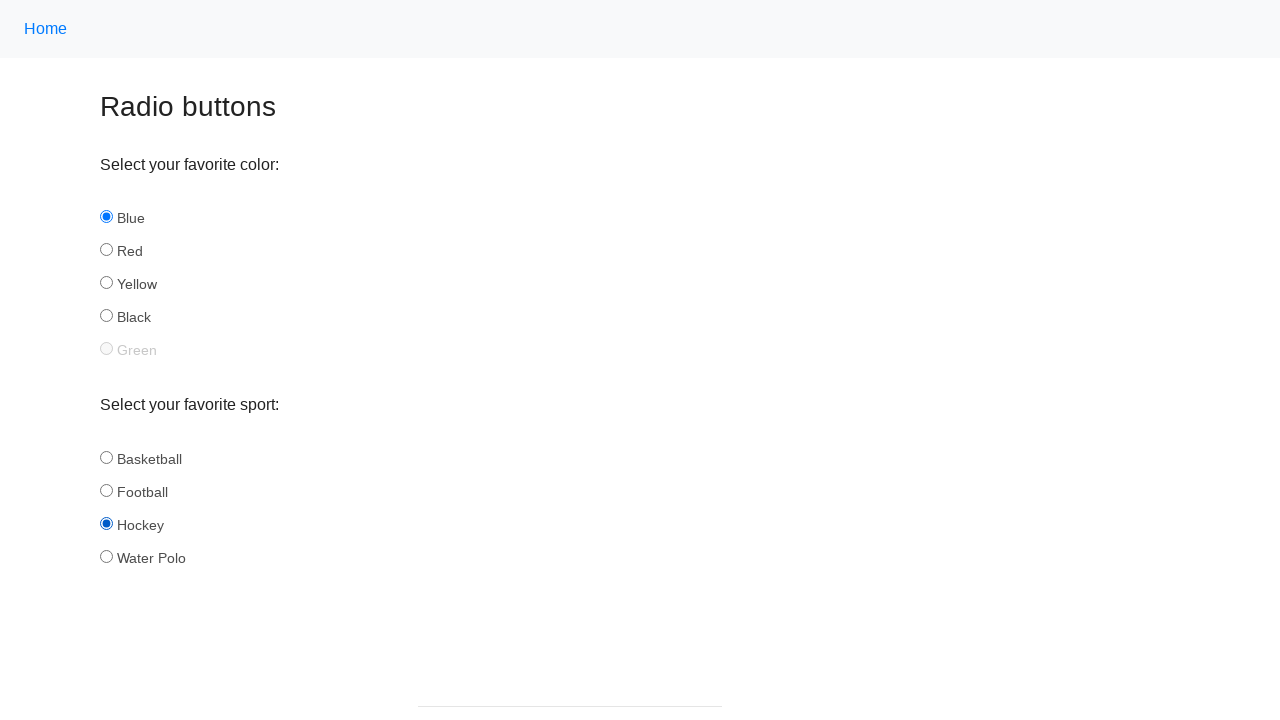